Tests radio button functionality on DemoQA site by clicking Elements card, navigating to Radio Button section, selecting Yes and Impressive radio buttons, and verifying the selection messages are displayed correctly.

Starting URL: https://demoqa.com/

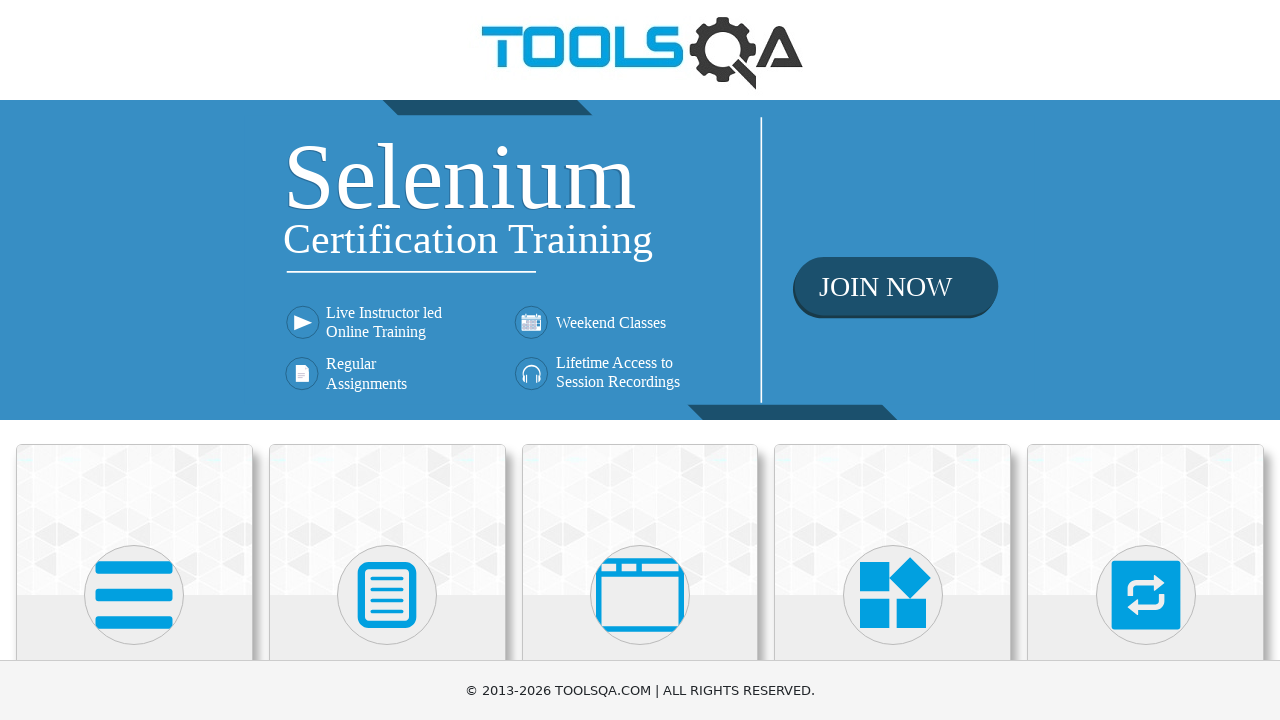

Clicked Elements card on DemoQA home page at (134, 520) on div.card:has-text('Elements')
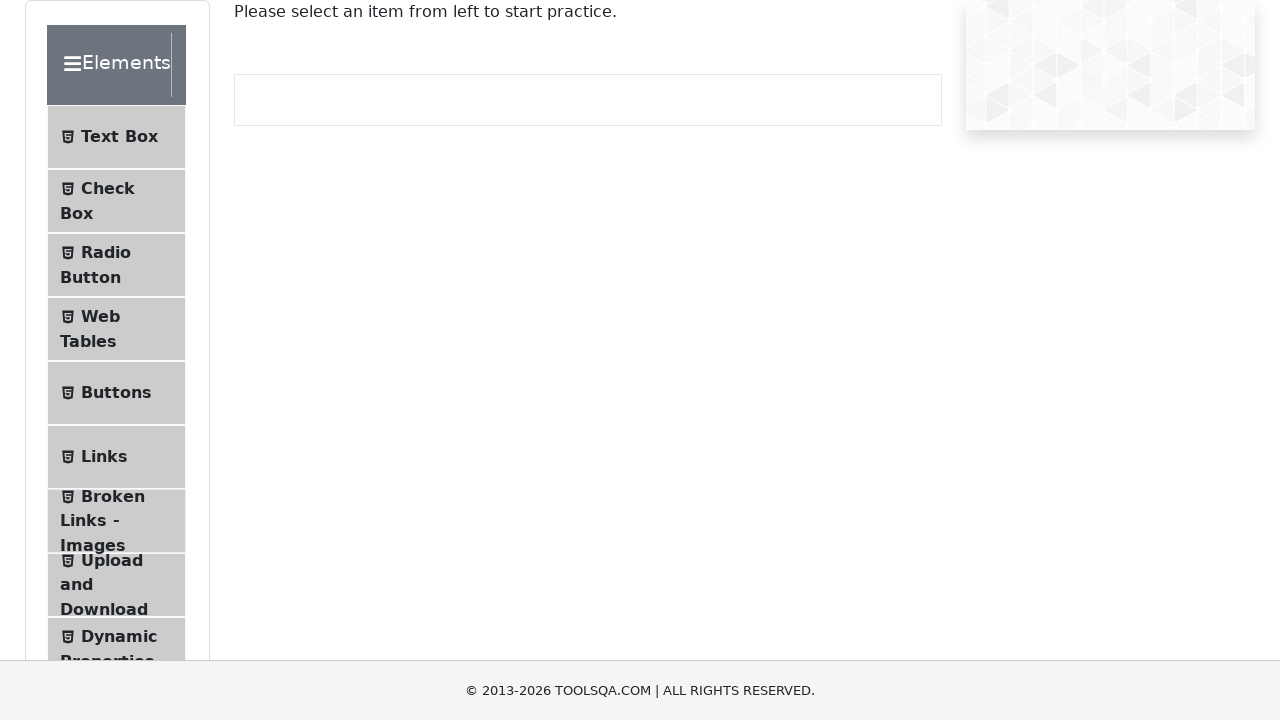

Element list menu loaded
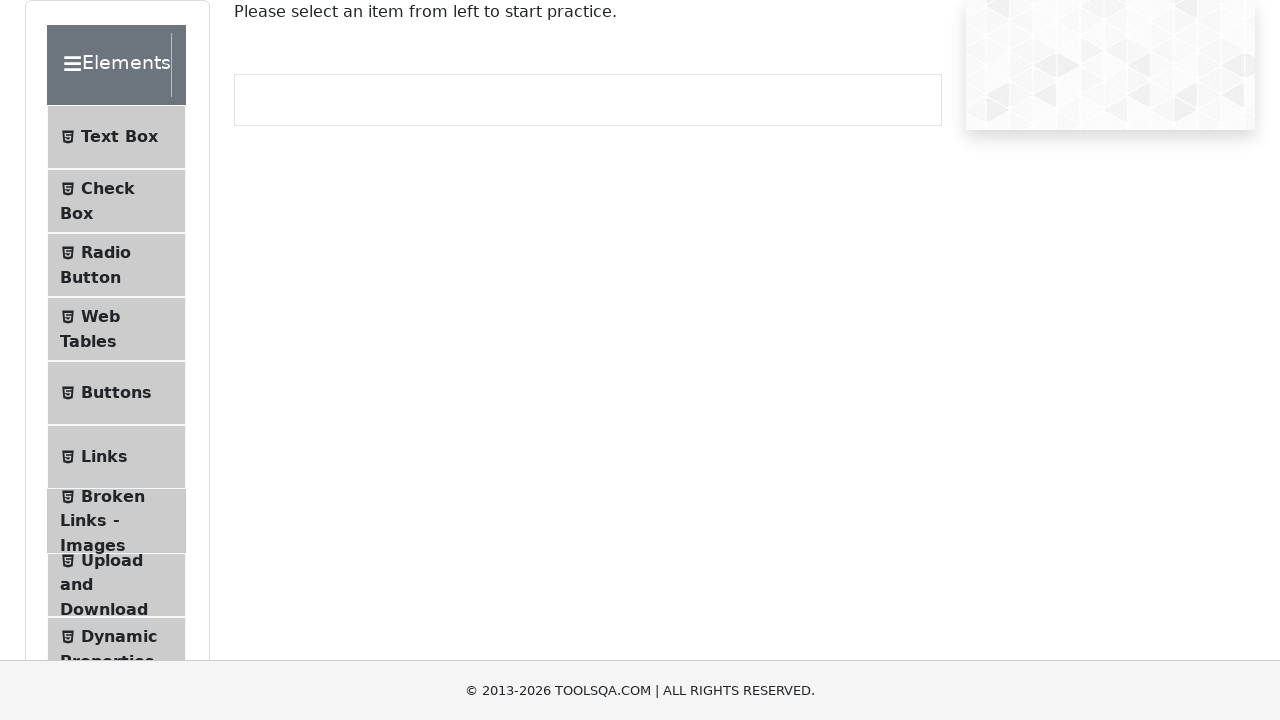

Clicked Radio Button menu item at (106, 252) on span:has-text('Radio Button')
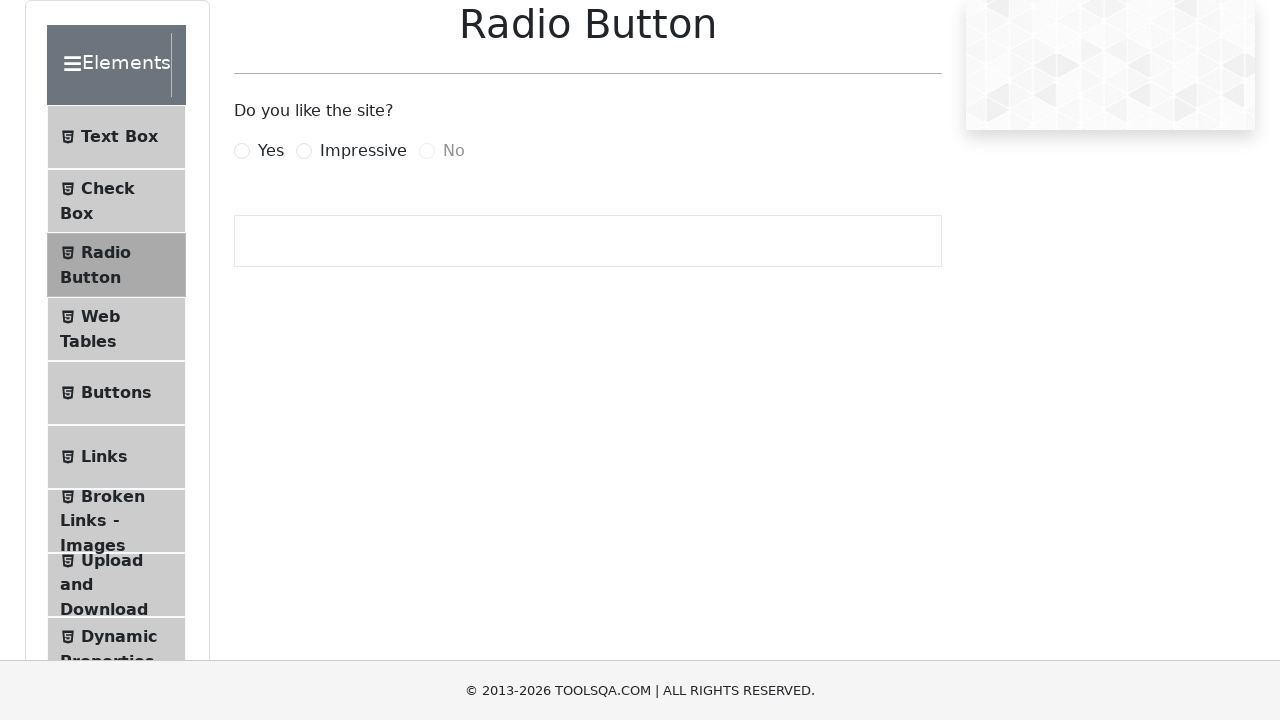

Radio Button page loaded with yesRadio element visible
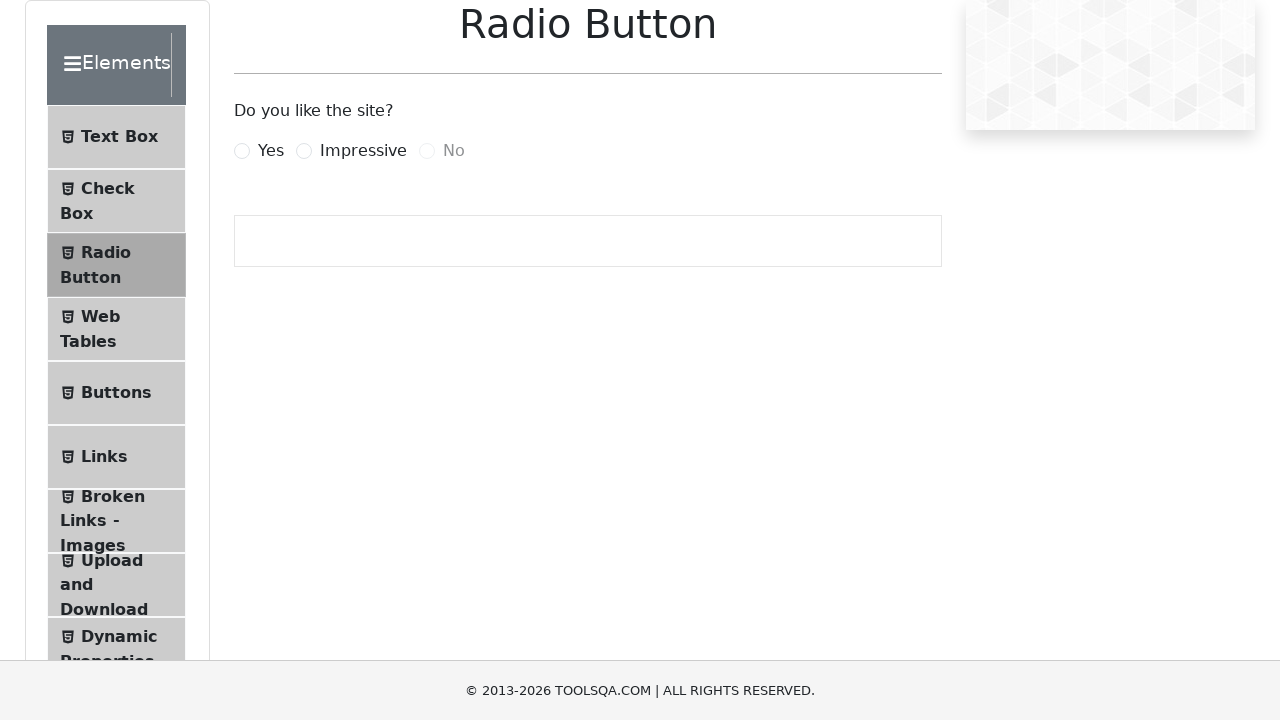

Clicked Yes radio button at (271, 151) on label[for='yesRadio']
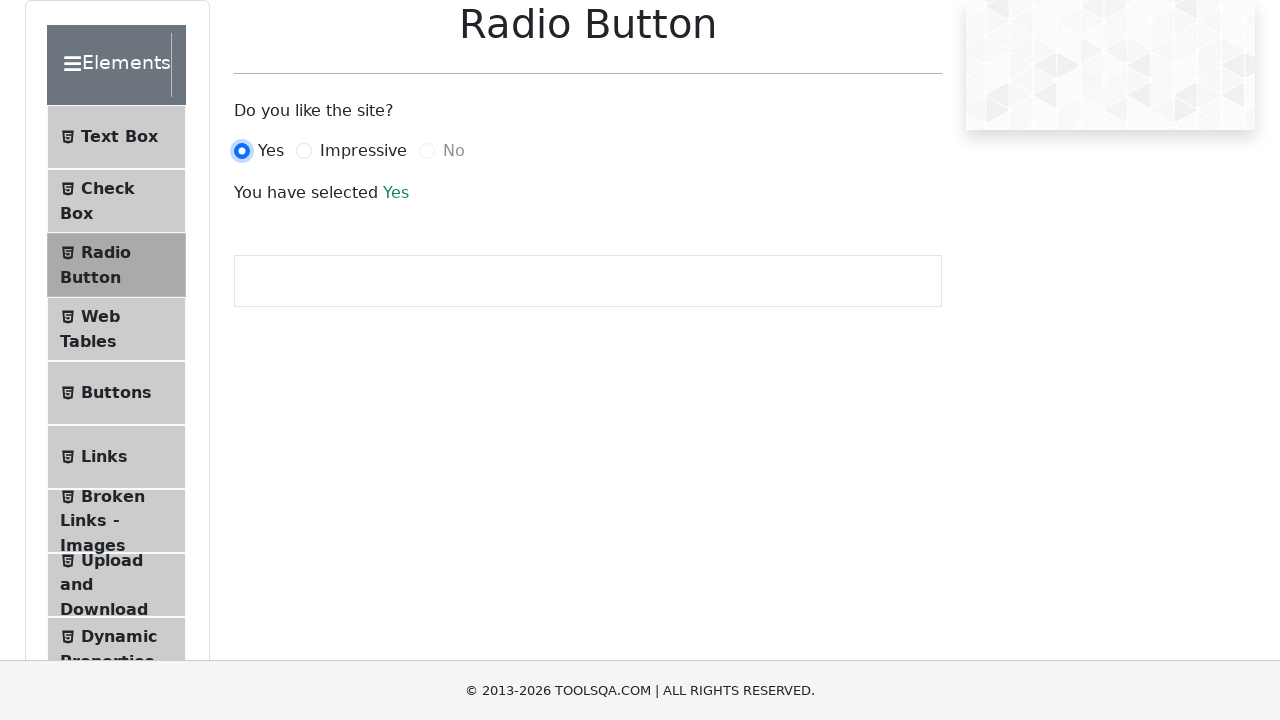

Yes selection message element loaded
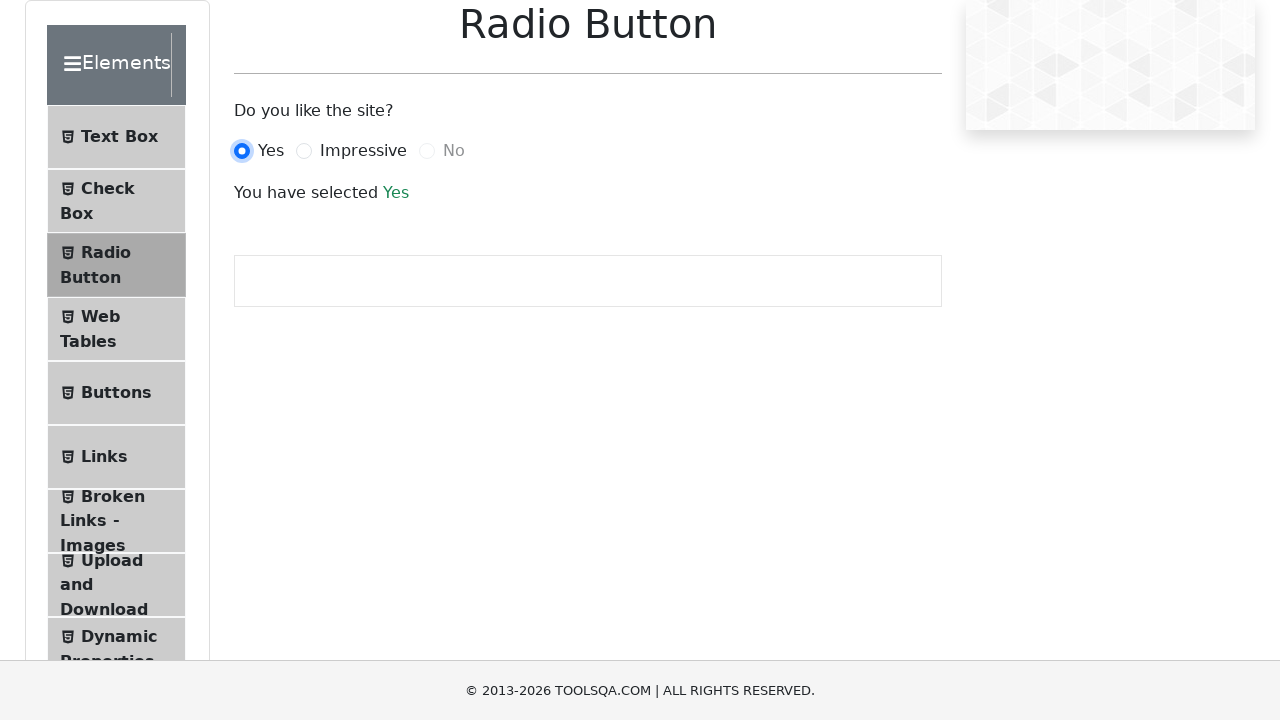

Retrieved Yes selection message: 'You have selected Yes'
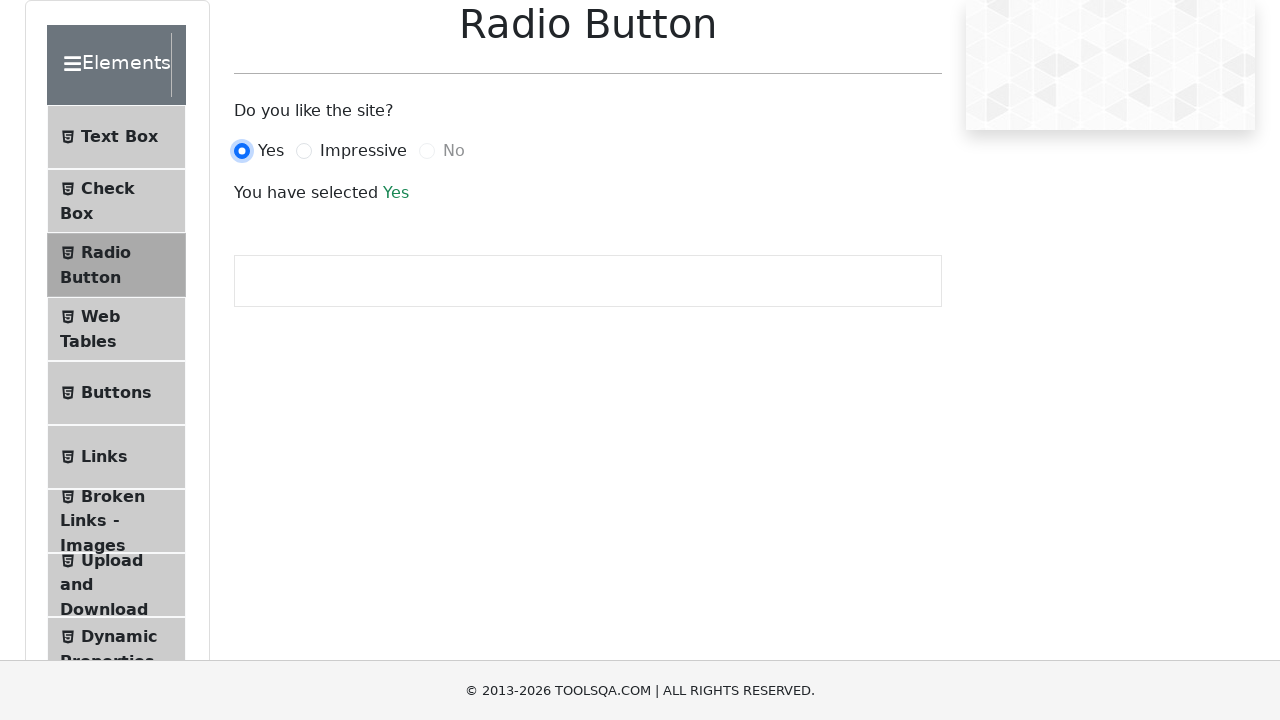

Verified Yes selection message is correct
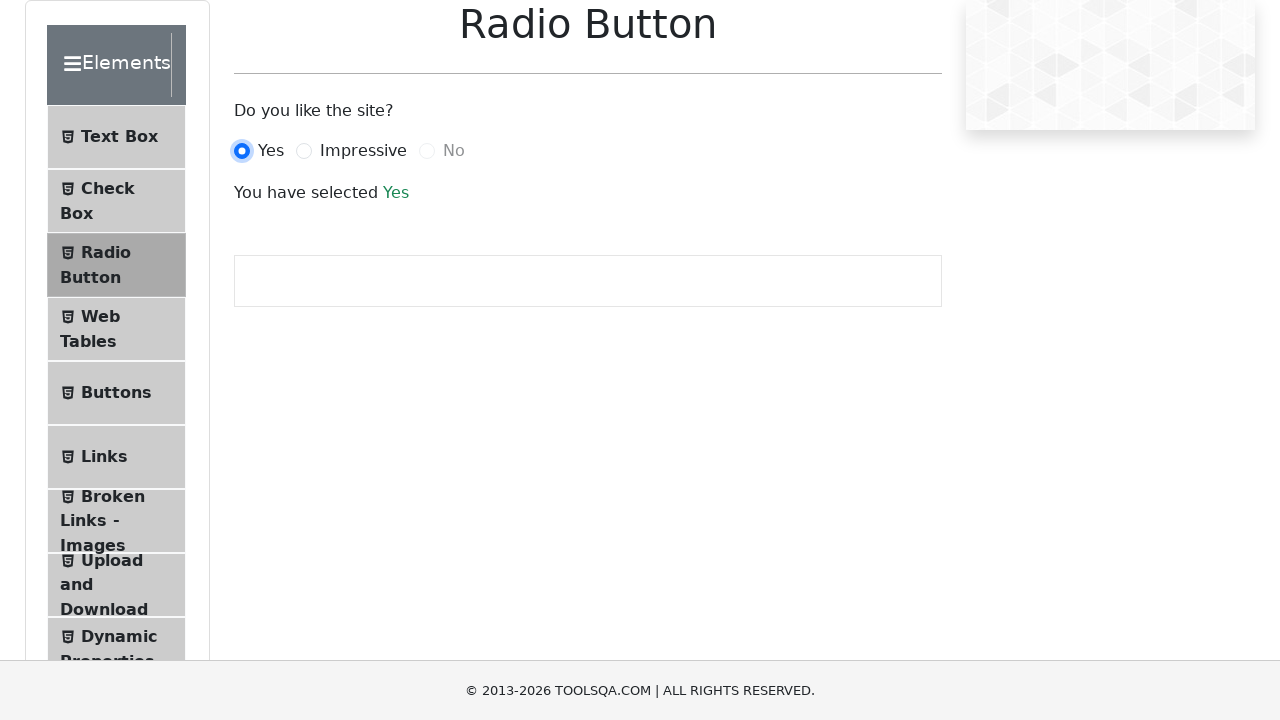

Clicked Impressive radio button at (363, 151) on label[for='impressiveRadio']
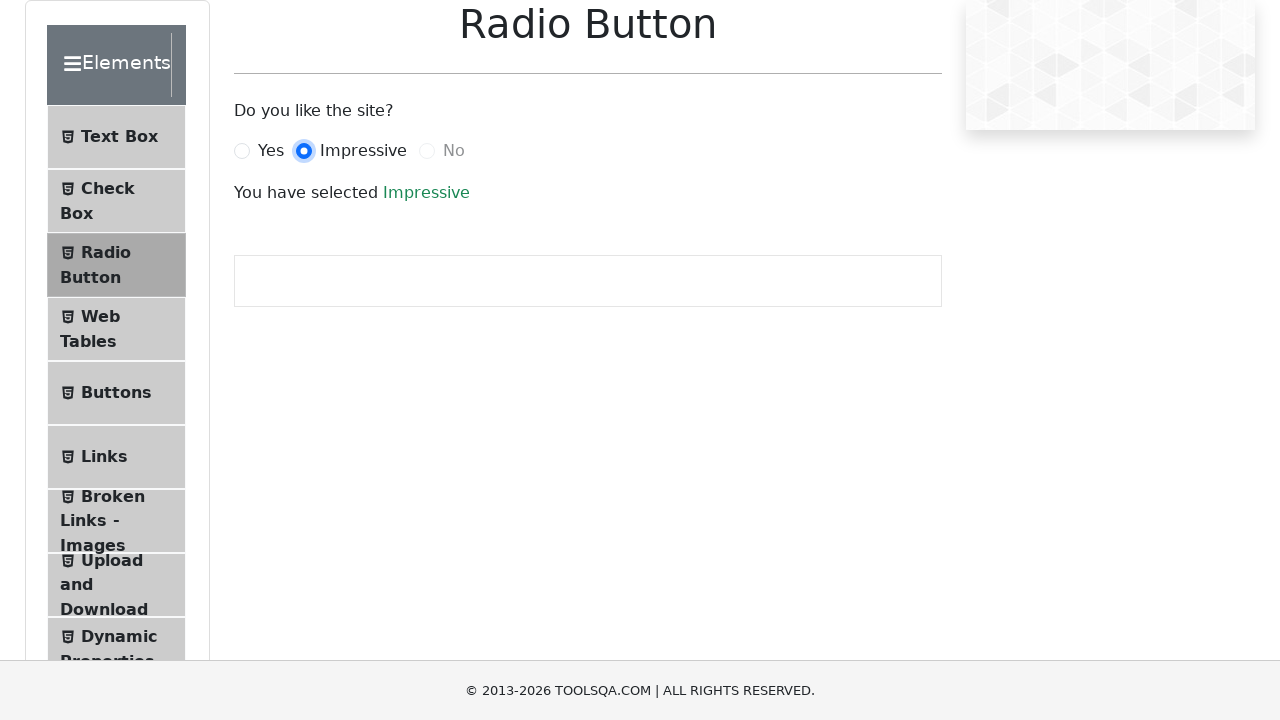

Waited 500ms for Impressive selection message to update
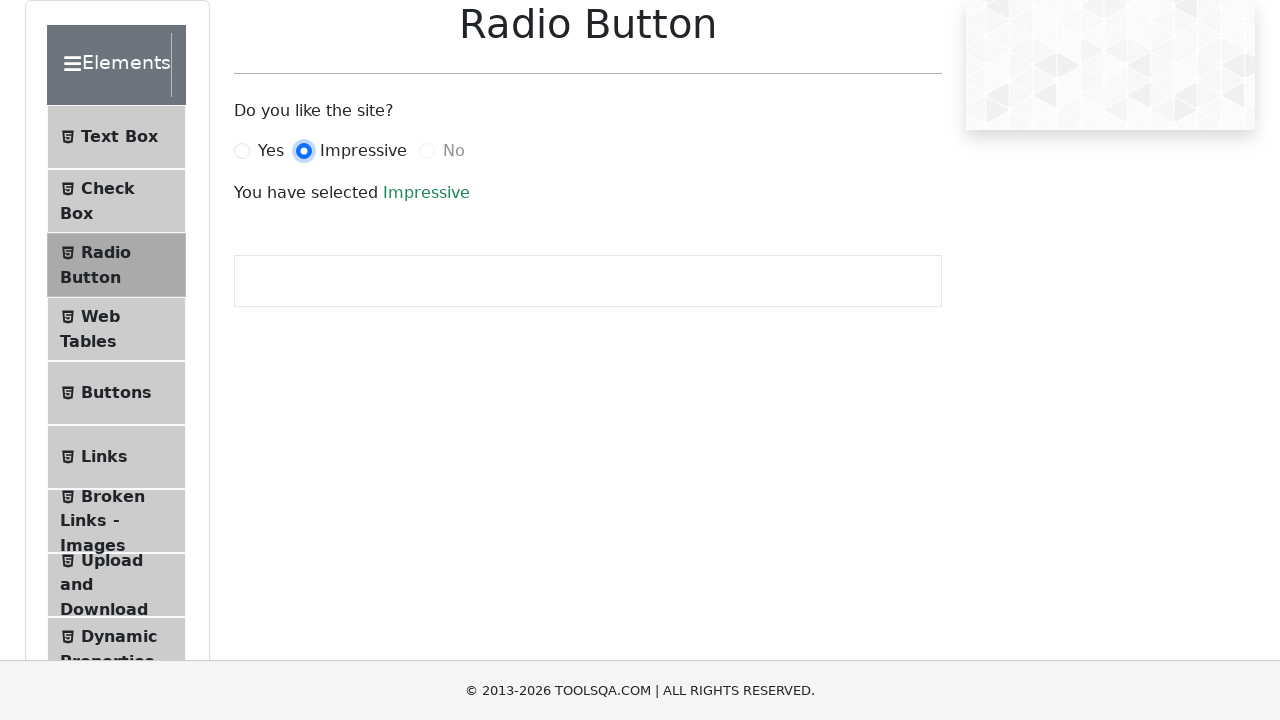

Retrieved Impressive selection message: 'You have selected Impressive'
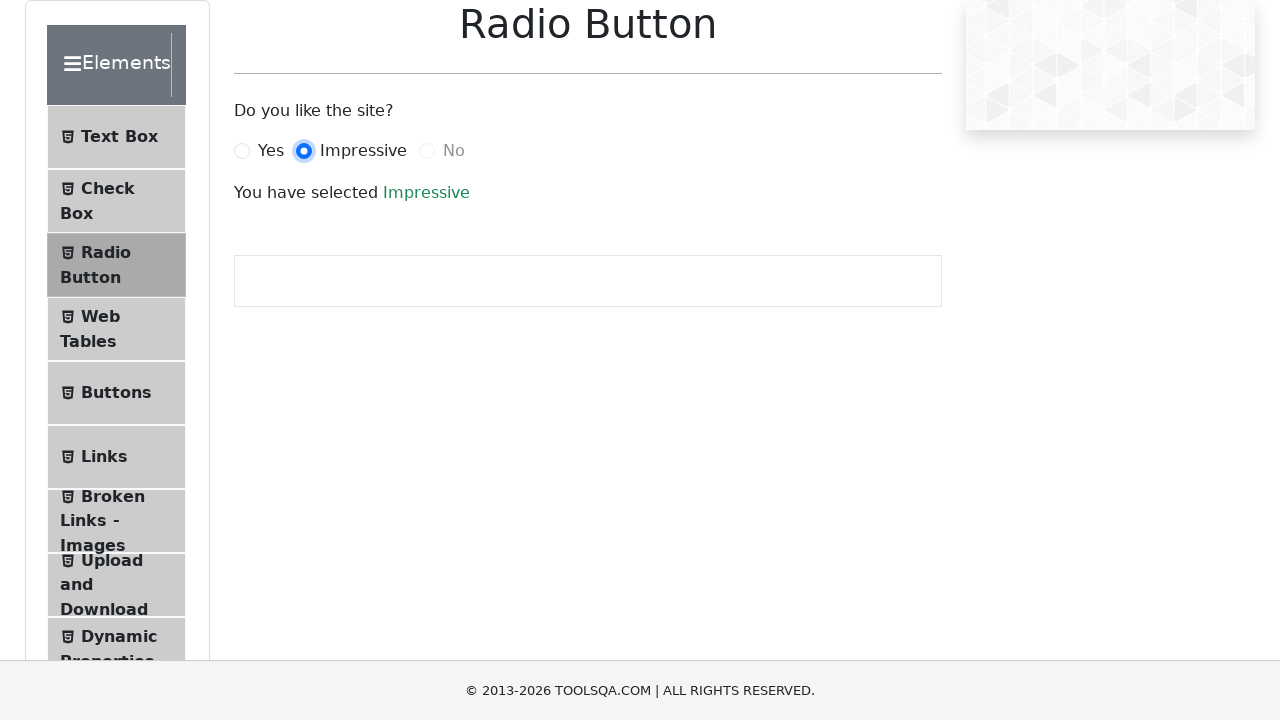

Verified Impressive selection message is correct
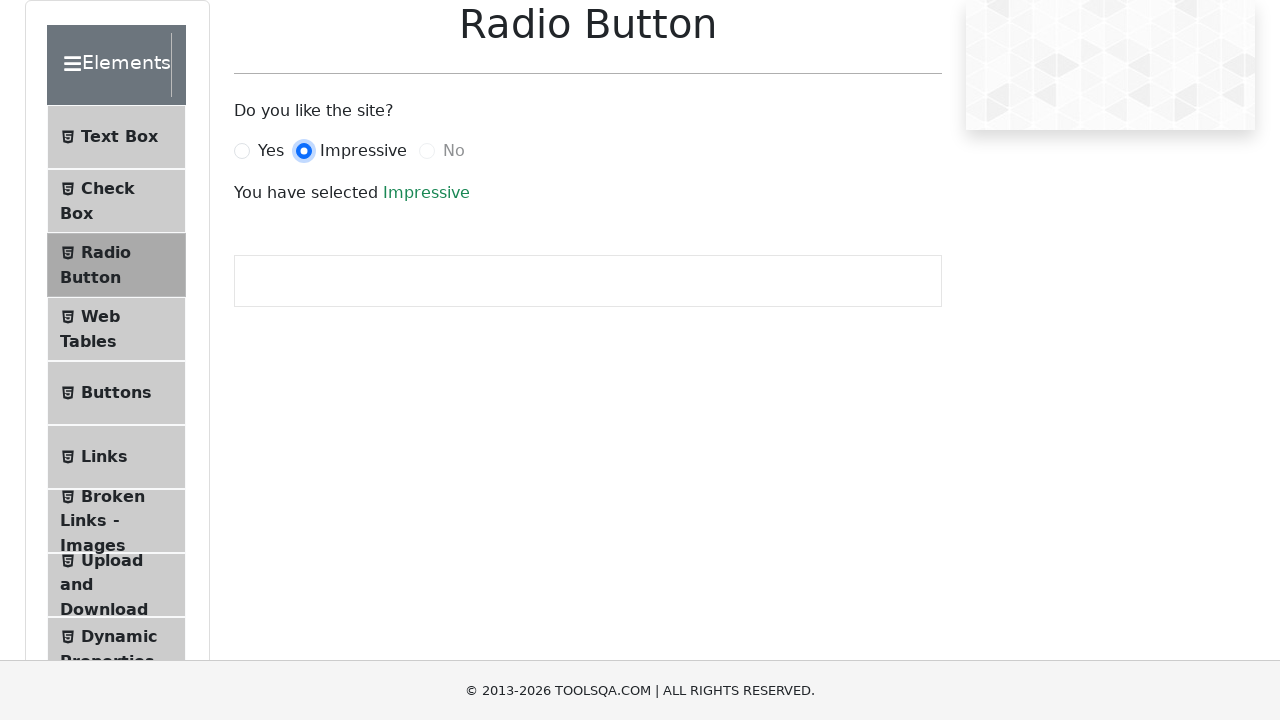

Verified No radio button is visible on the page
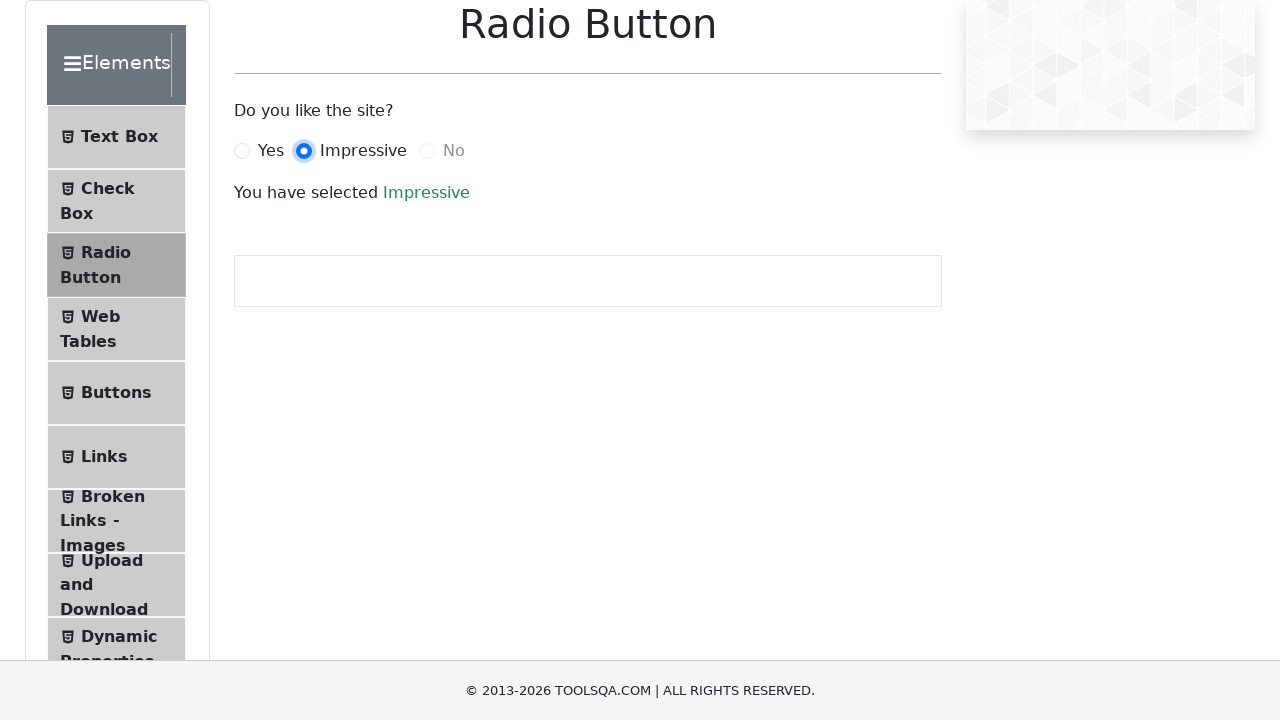

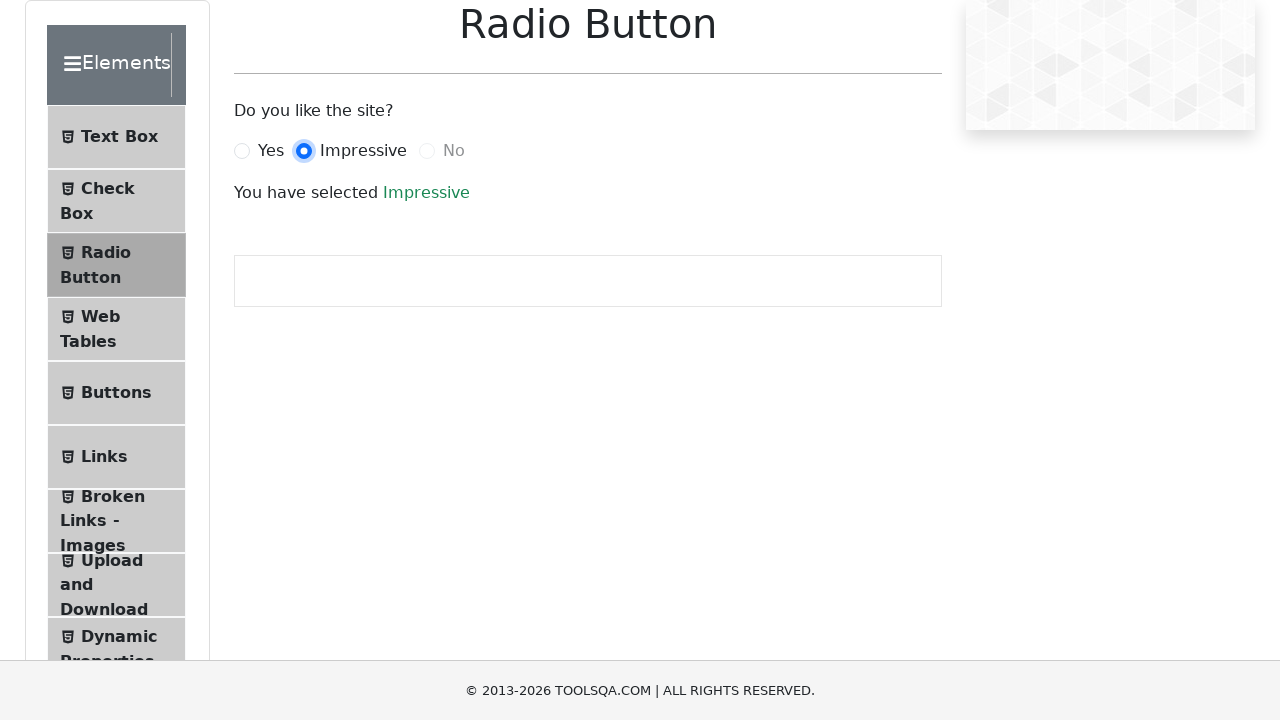